Tests marking individual items as complete by checking checkboxes on two items

Starting URL: https://demo.playwright.dev/todomvc

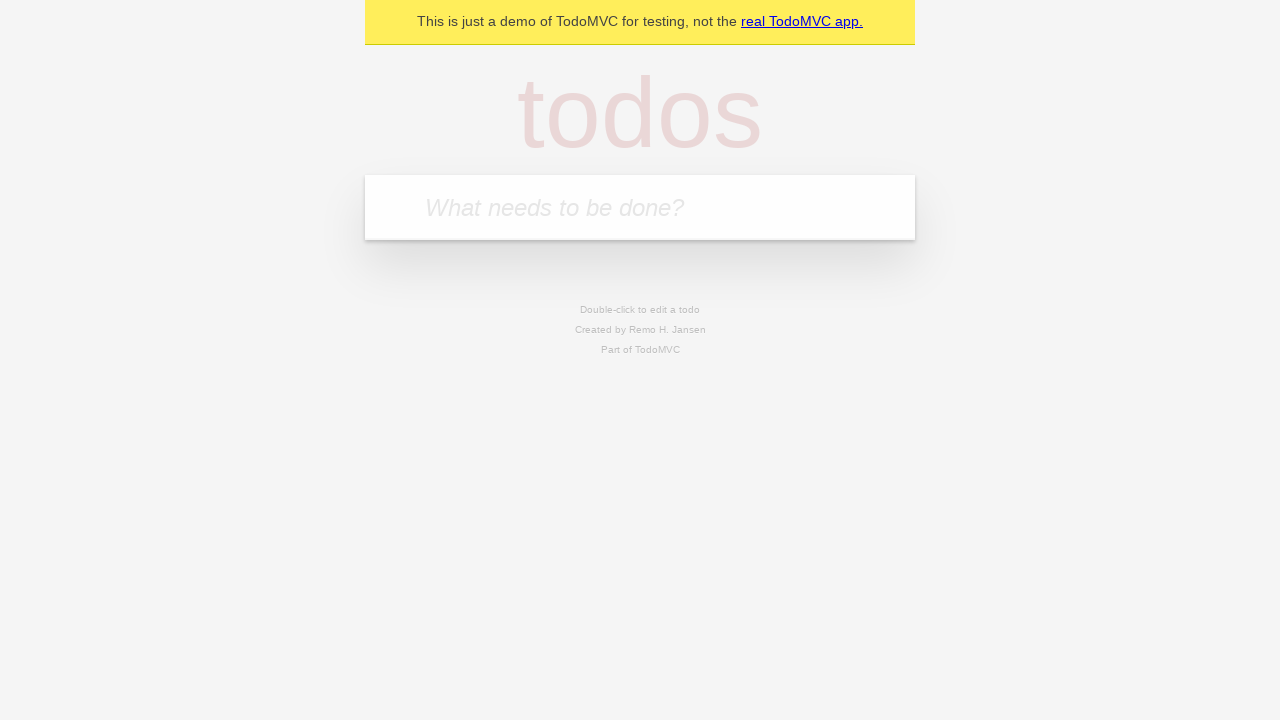

Filled todo input with 'buy some cheese' on internal:attr=[placeholder="What needs to be done?"i]
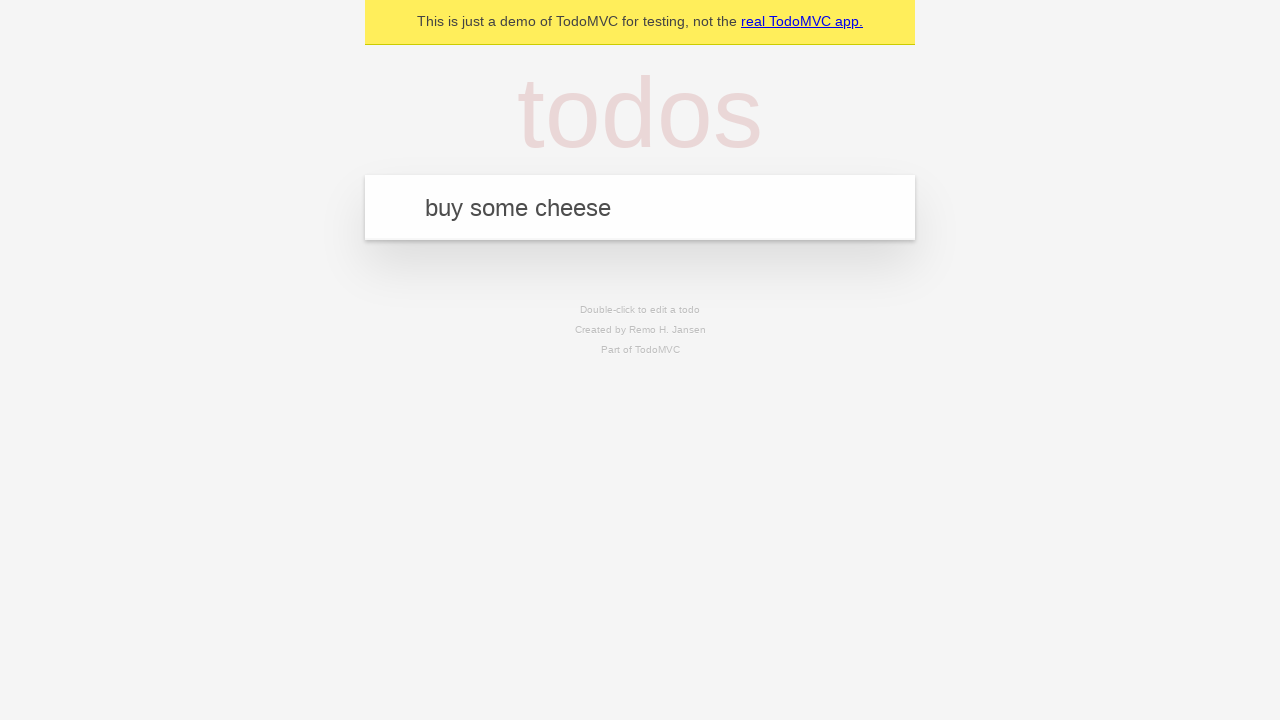

Pressed Enter to create todo 'buy some cheese' on internal:attr=[placeholder="What needs to be done?"i]
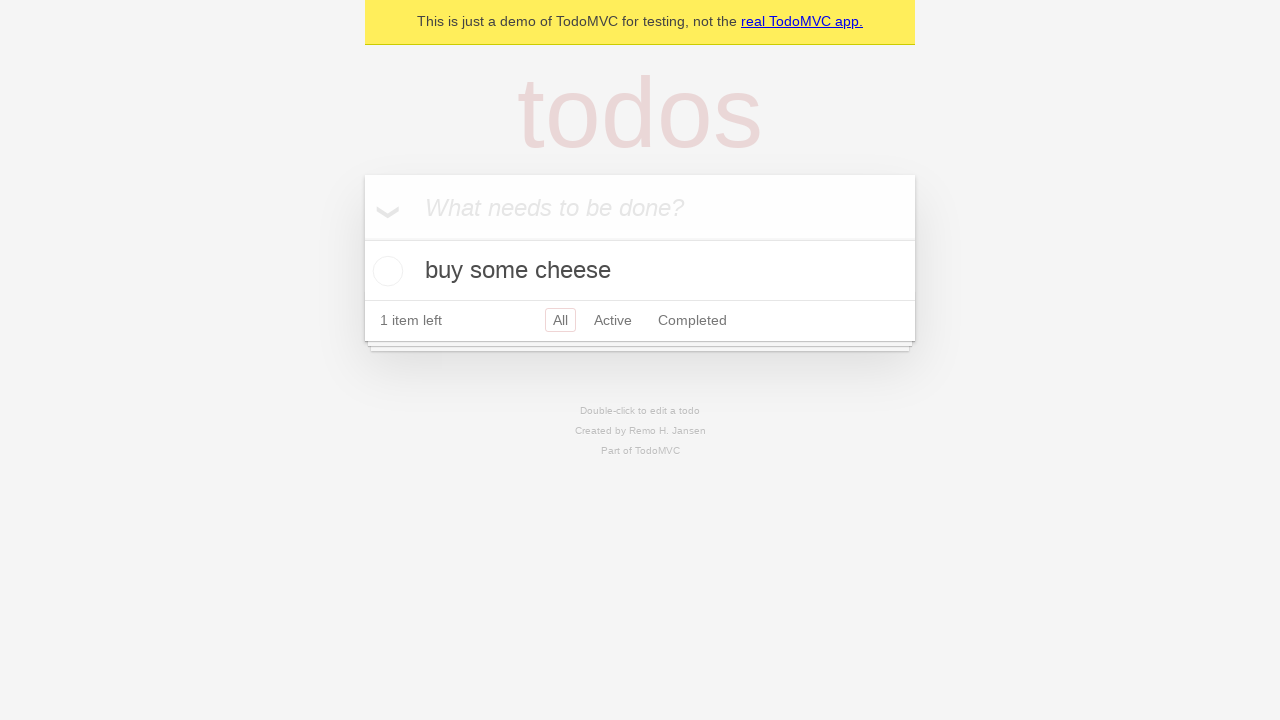

Filled todo input with 'feed the cat' on internal:attr=[placeholder="What needs to be done?"i]
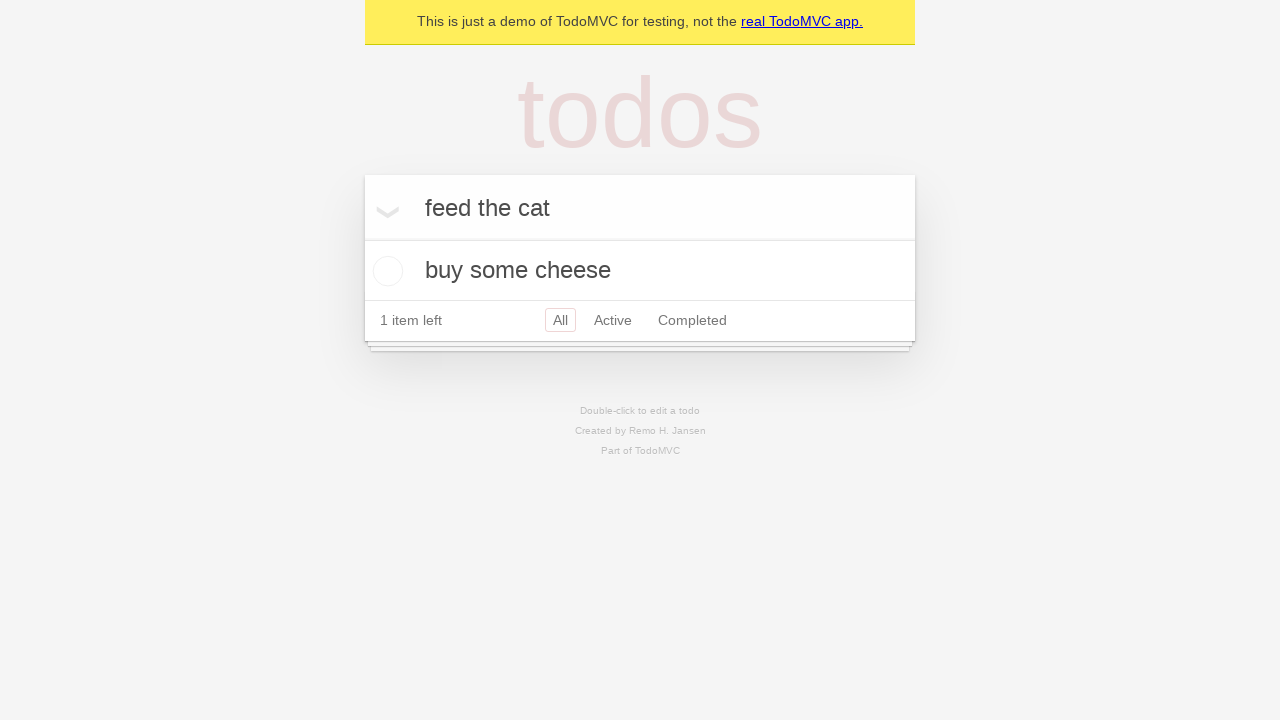

Pressed Enter to create todo 'feed the cat' on internal:attr=[placeholder="What needs to be done?"i]
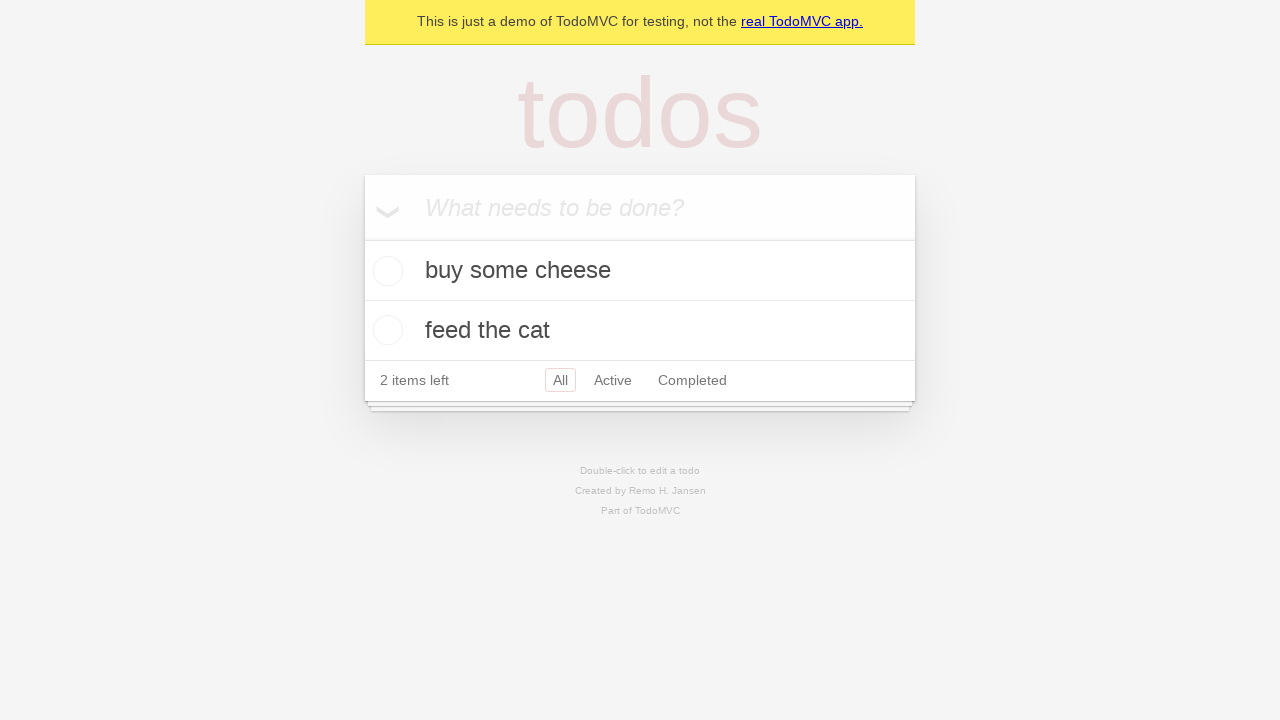

Waited for todo items to be created
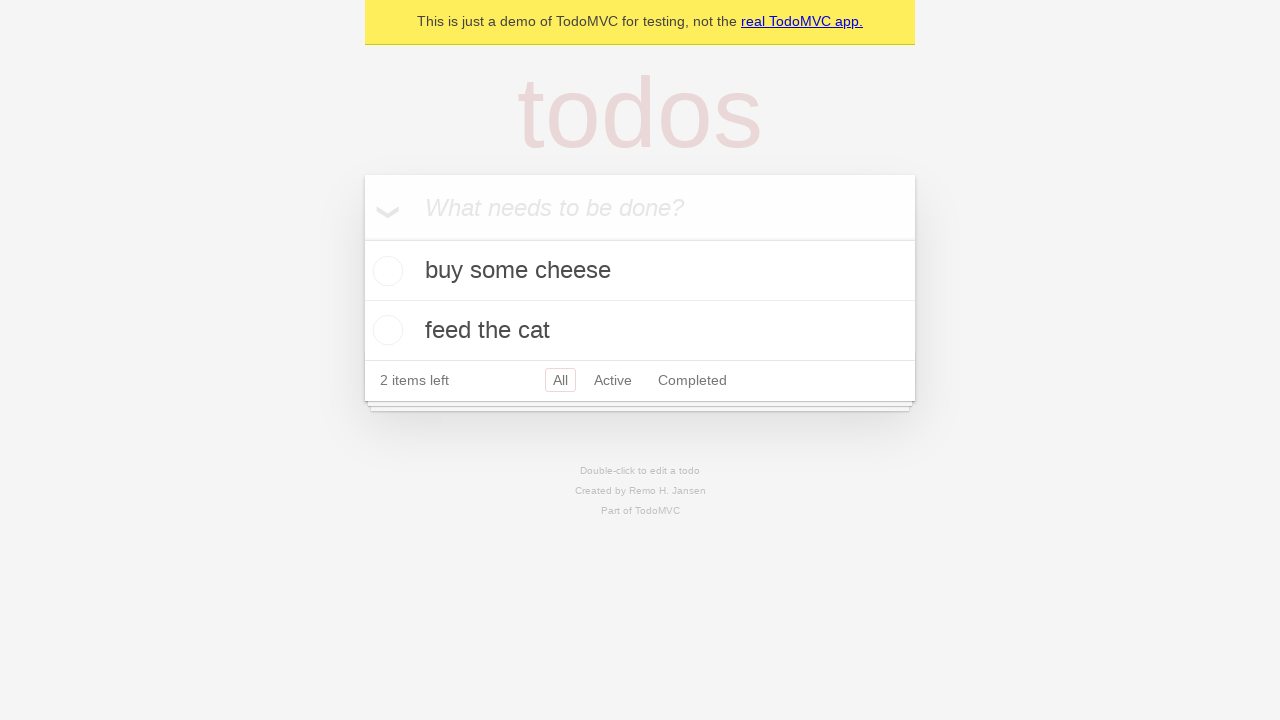

Marked first todo item as complete by checking its checkbox at (385, 271) on internal:testid=[data-testid="todo-item"s] >> nth=0 >> internal:role=checkbox
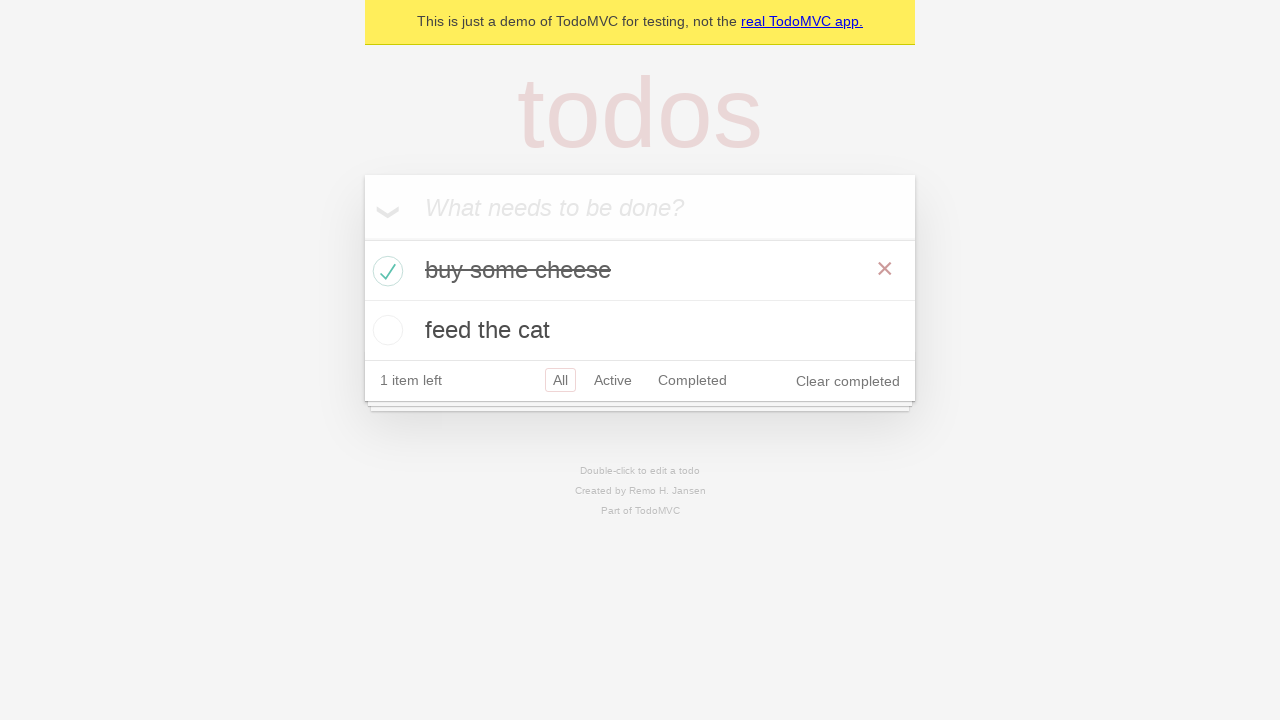

Marked second todo item as complete by checking its checkbox at (385, 330) on internal:testid=[data-testid="todo-item"s] >> nth=1 >> internal:role=checkbox
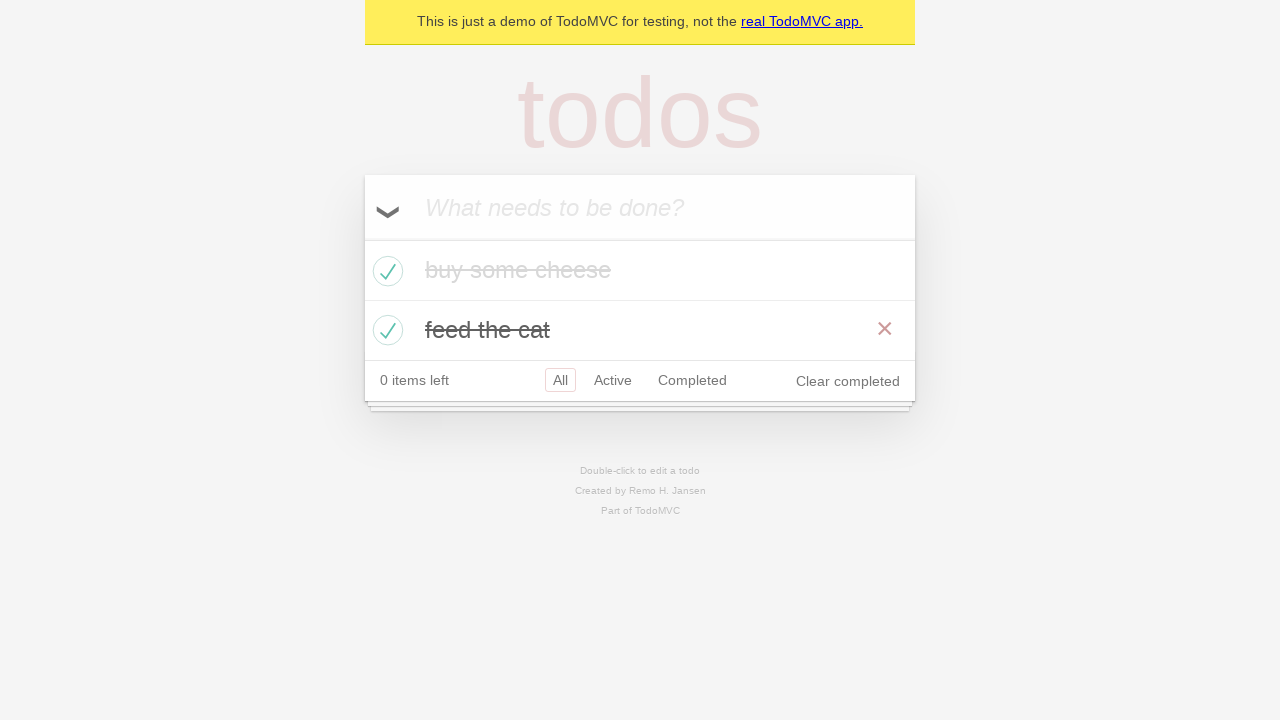

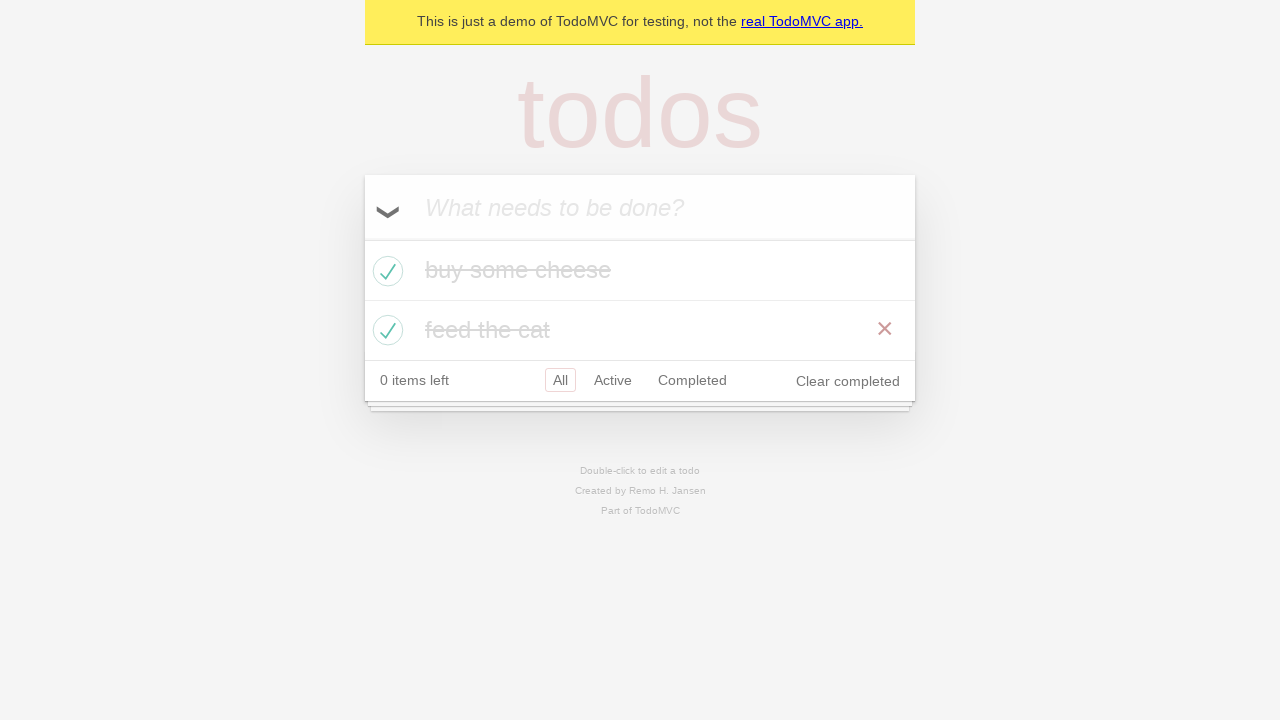